Demonstrates iframe handling by switching to a frame on the Guru99 iframes tutorial page and clicking on an image element within the frame.

Starting URL: https://www.guru99.com/handling-iframes-selenium.html

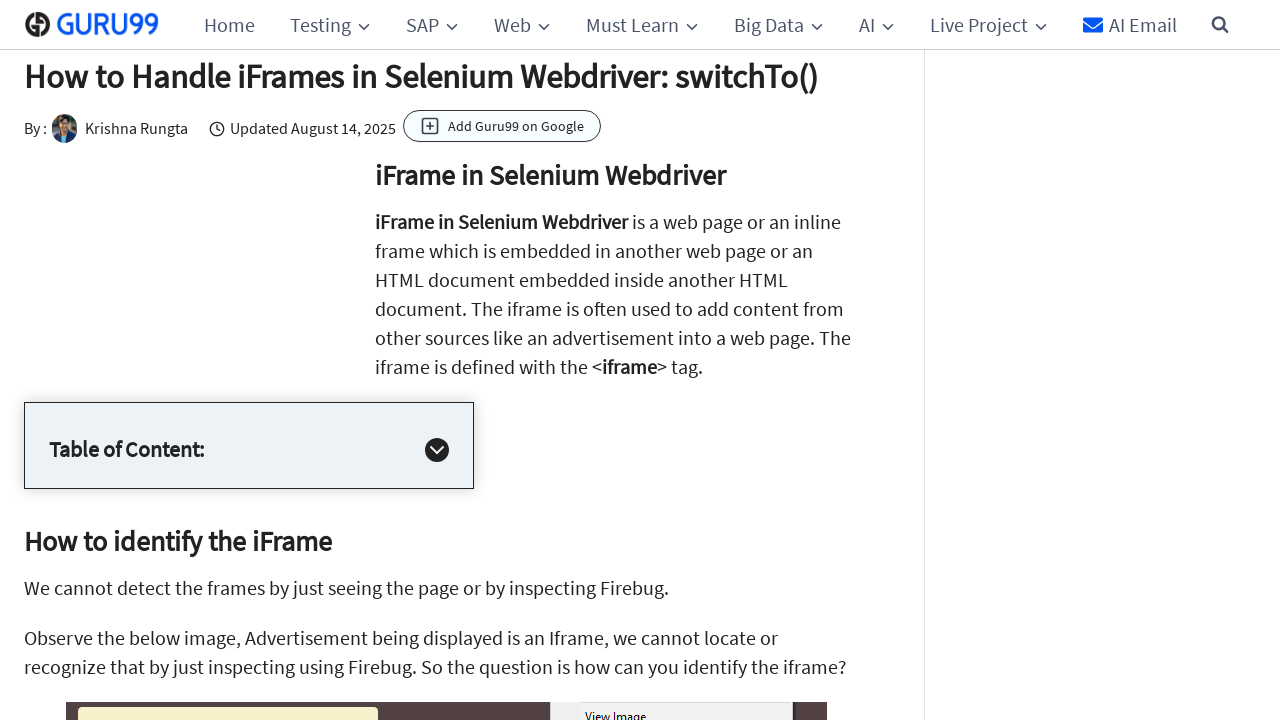

Waited for iframe to be present on the page
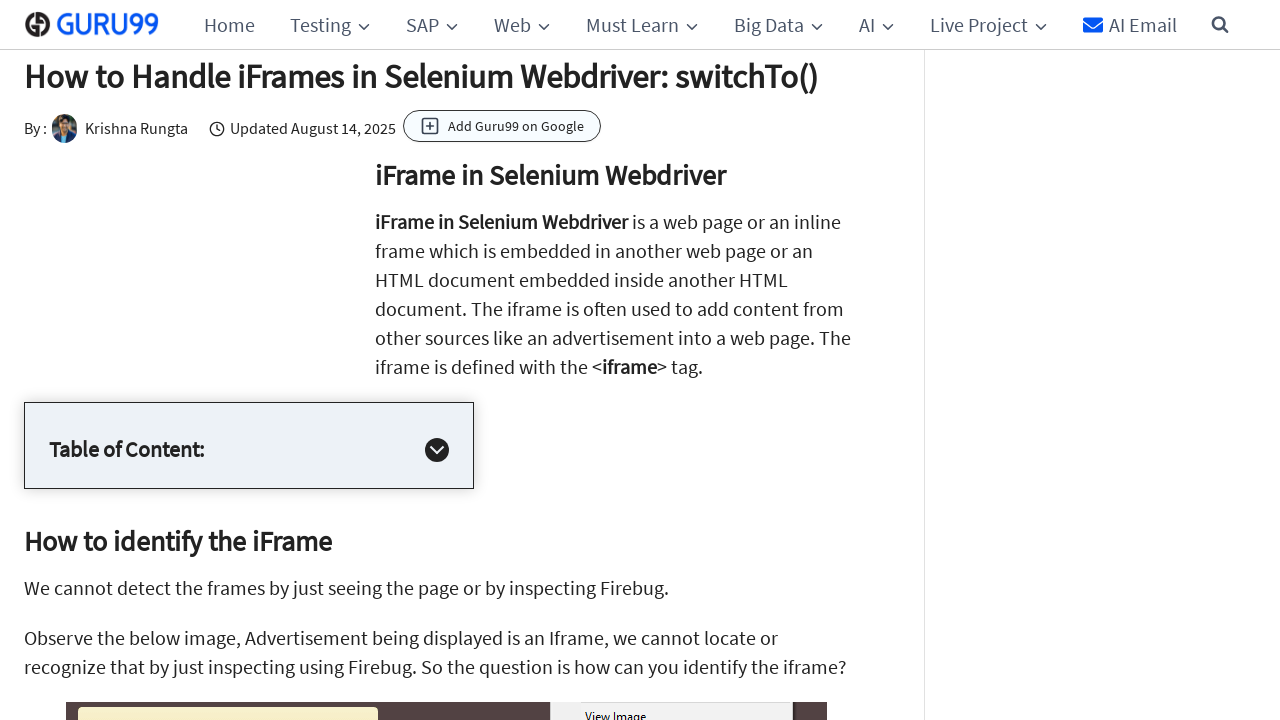

Located the first iframe on the page
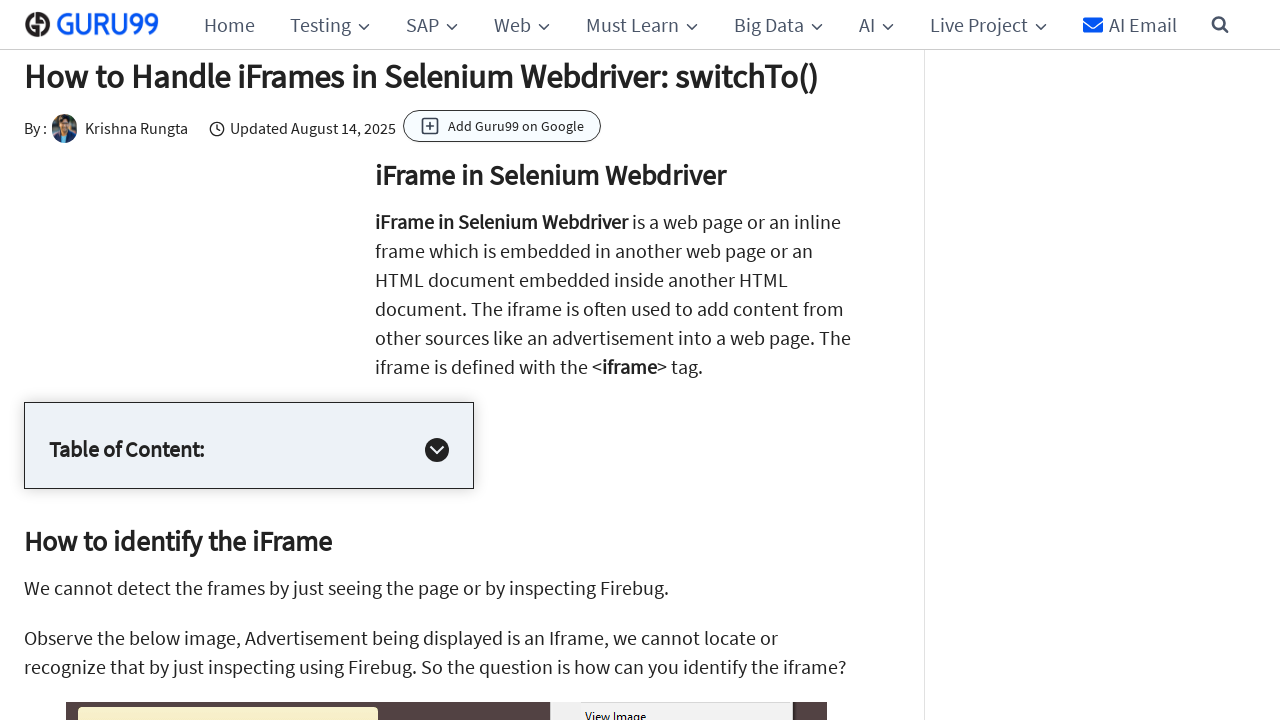

Clicked the 4th image element with async decoding on the main page (iframe fallback) at (439, 361) on (//img[@decoding='async'])[4]
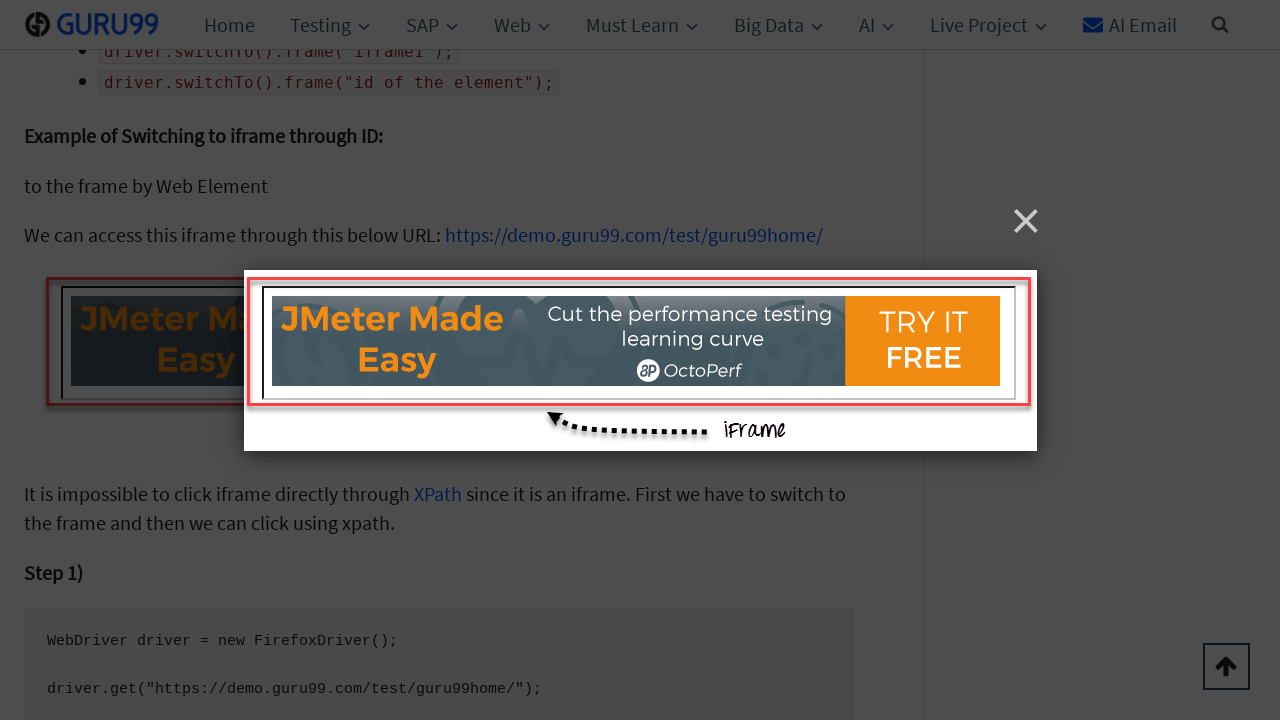

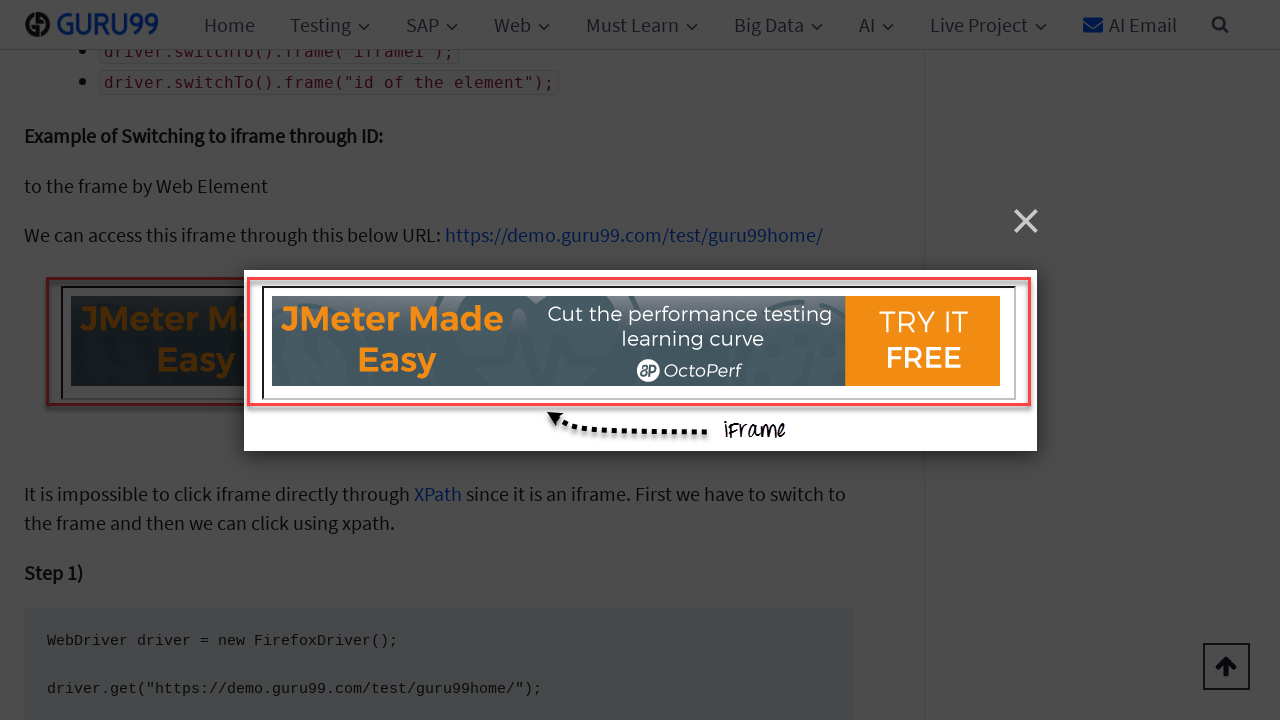